Navigates to a TVO program page and scrolls down the entire page until reaching the bottom, then scrolls back to the top

Starting URL: https://www.tvo.org/programs/a-stitch-in-time

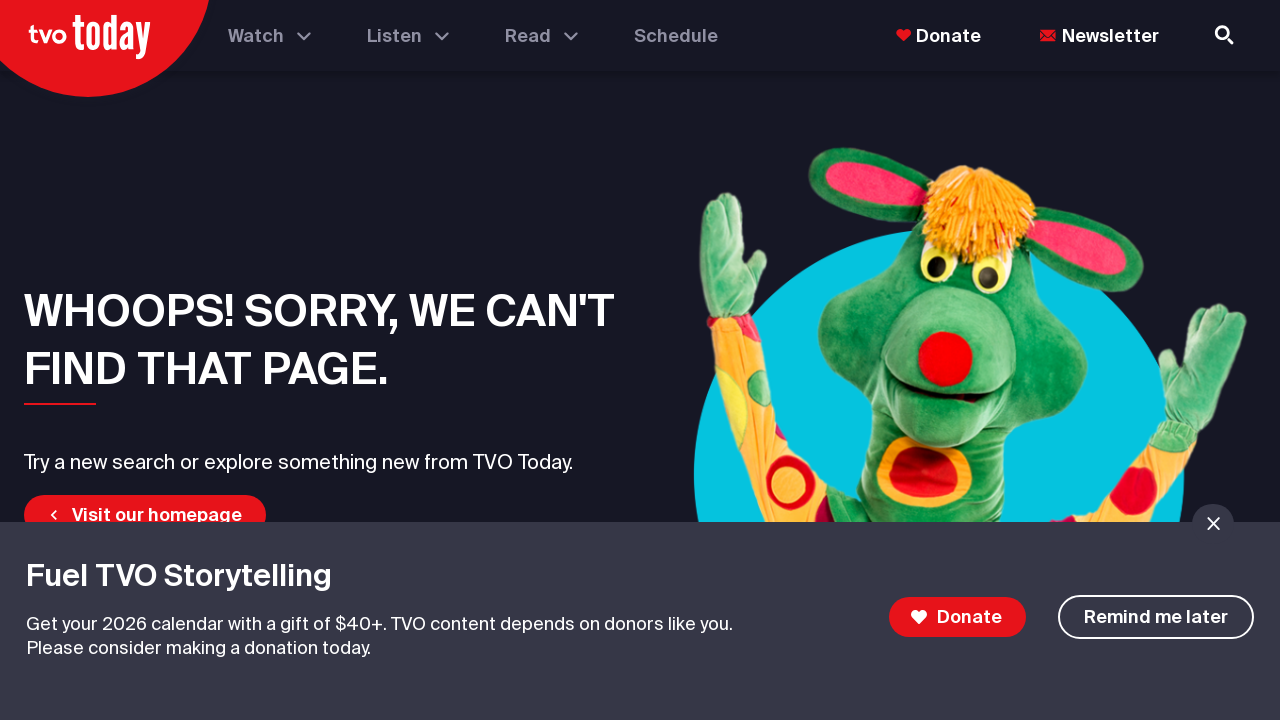

Navigated to TVO program page: A Stitch in Time
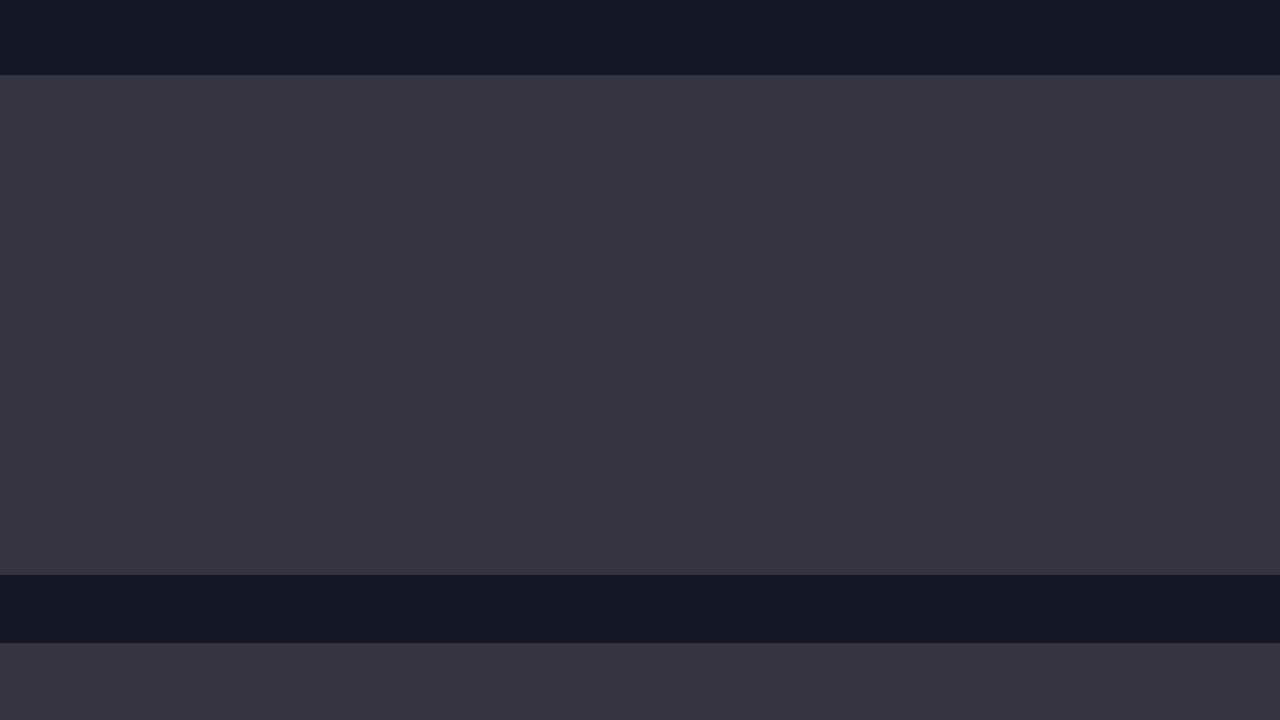

Retrieved initial page height
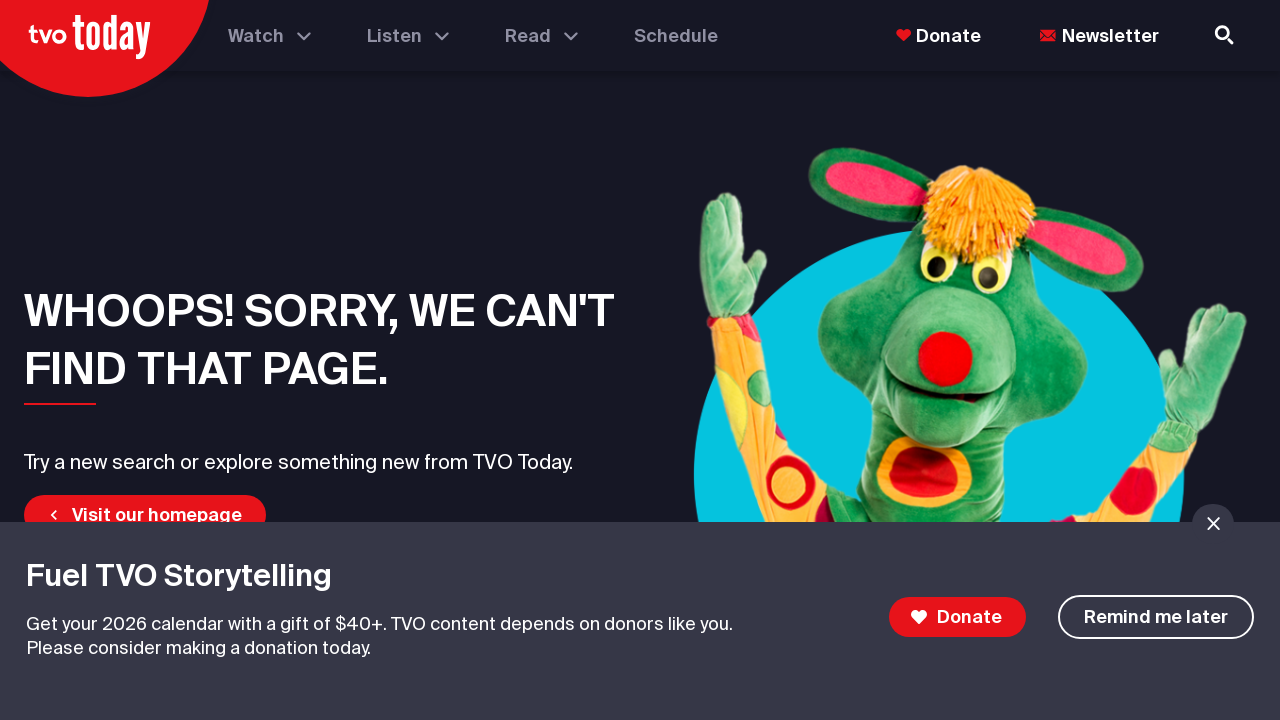

Scrolled to bottom of page
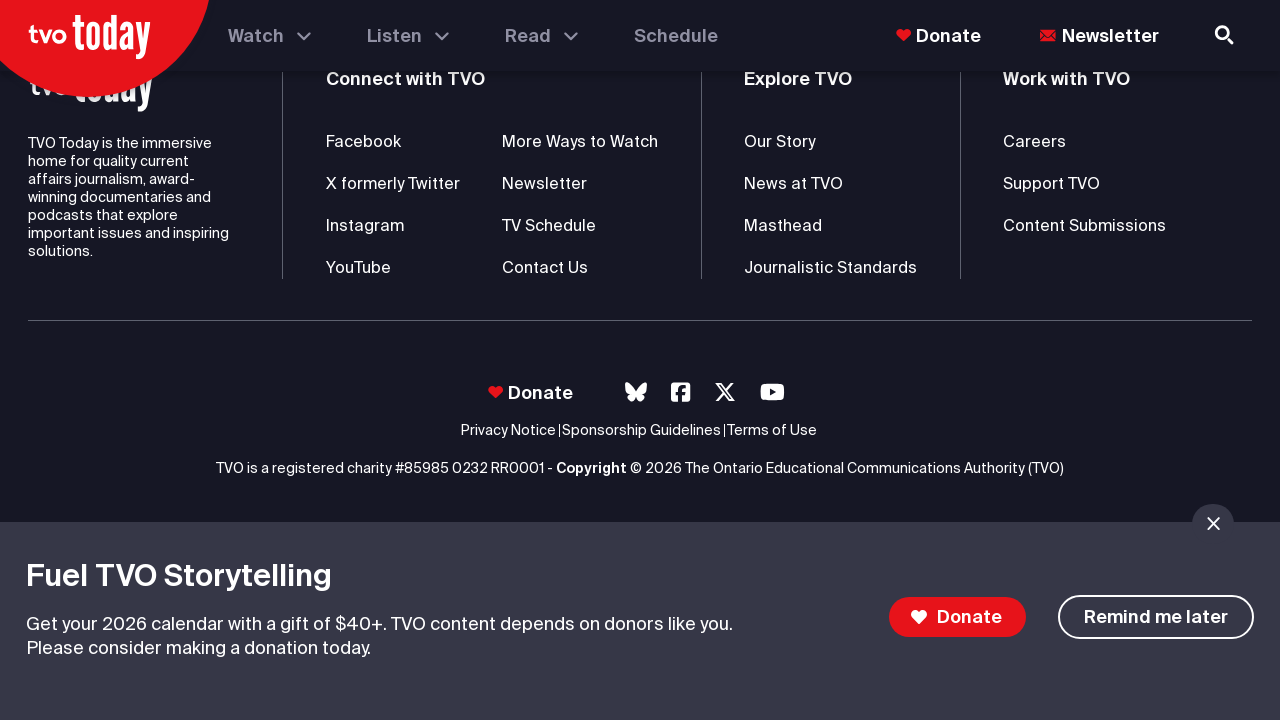

Waited 3 seconds for content to load
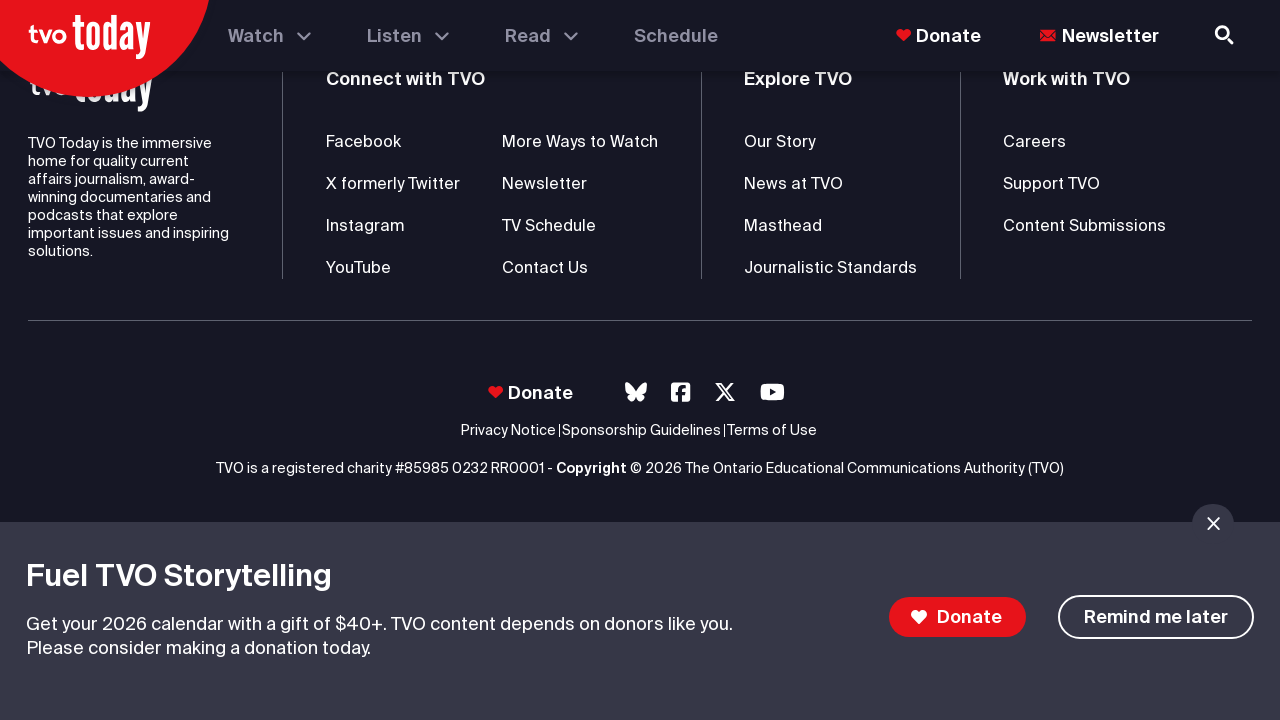

Retrieved current page height to check if bottom reached
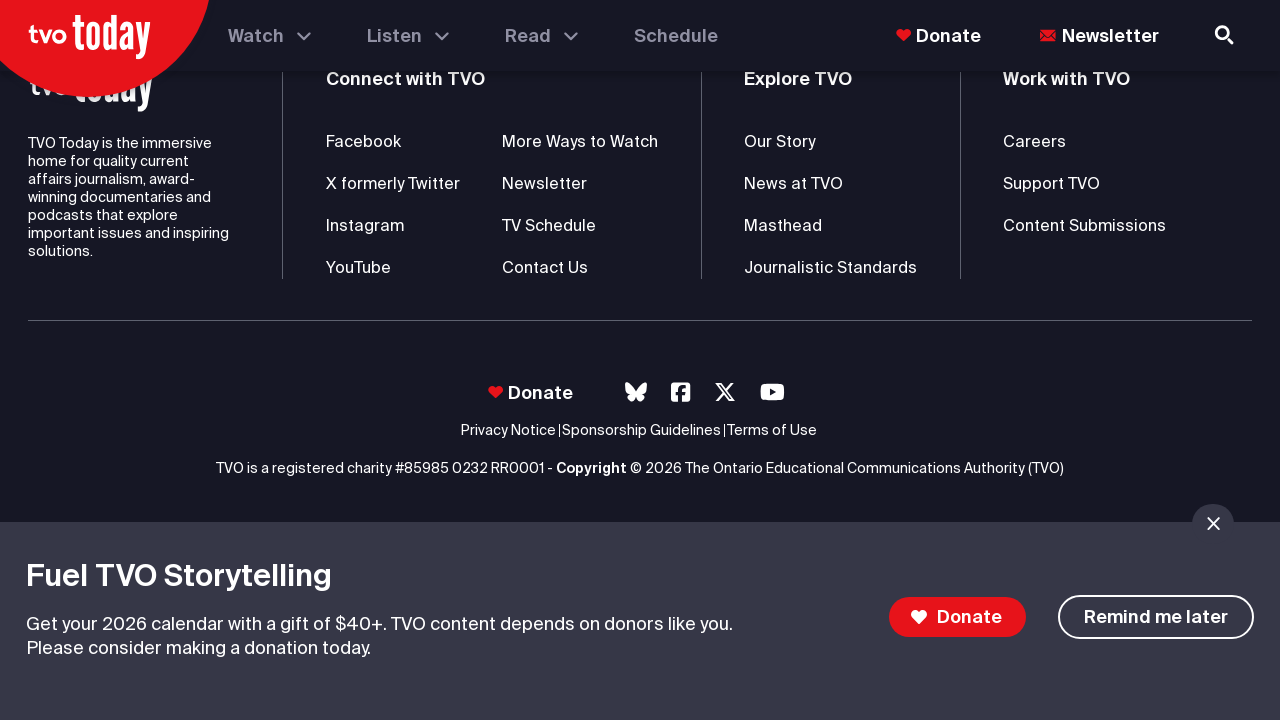

Reached bottom of page - no more content to load
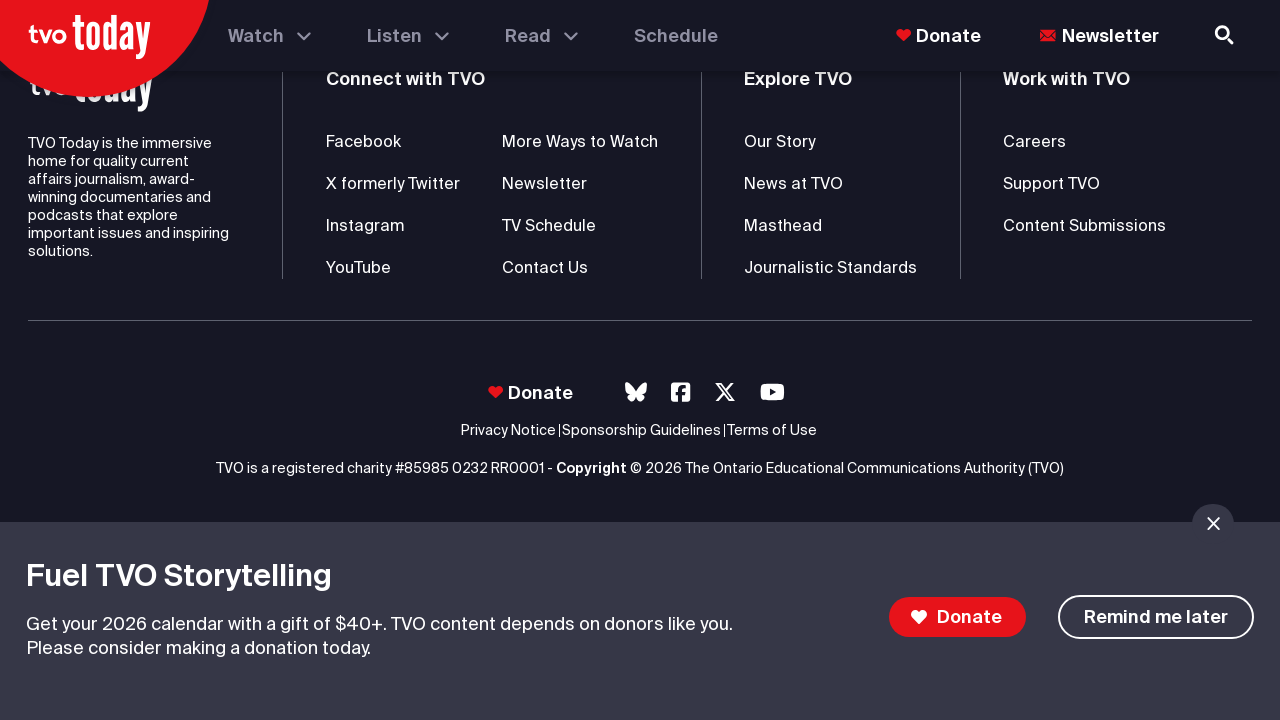

Scrolled back to top of page
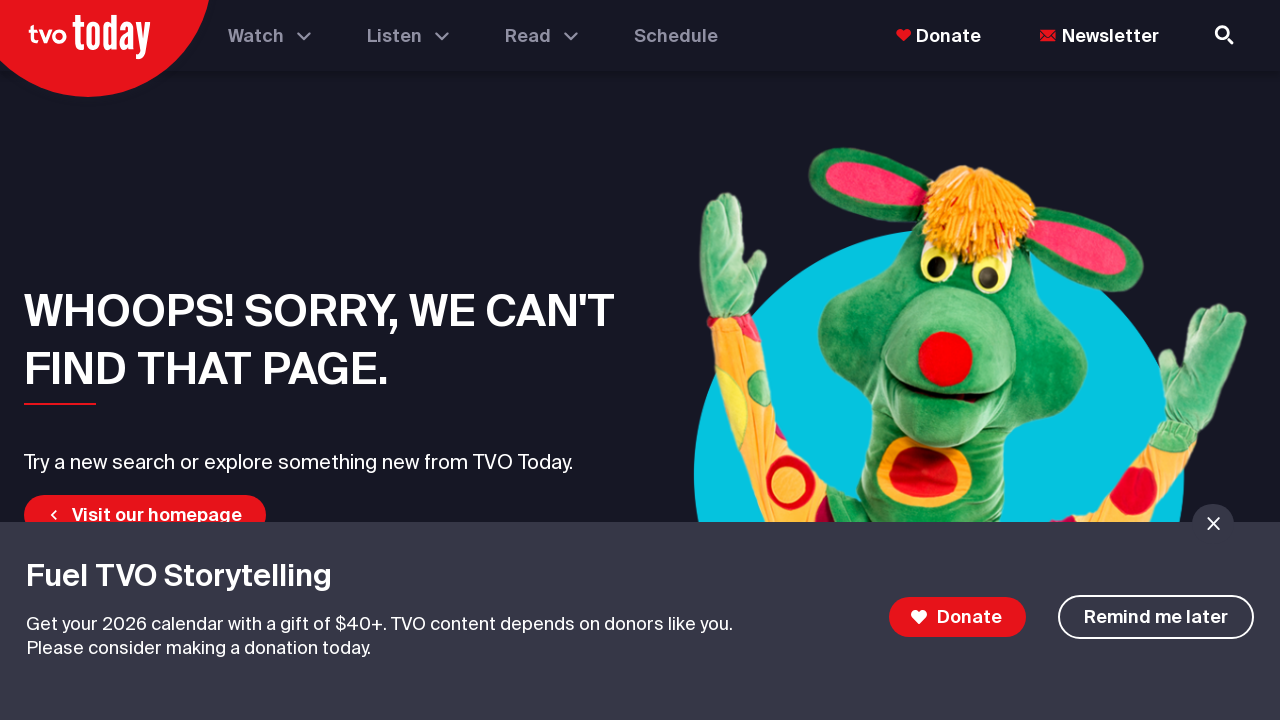

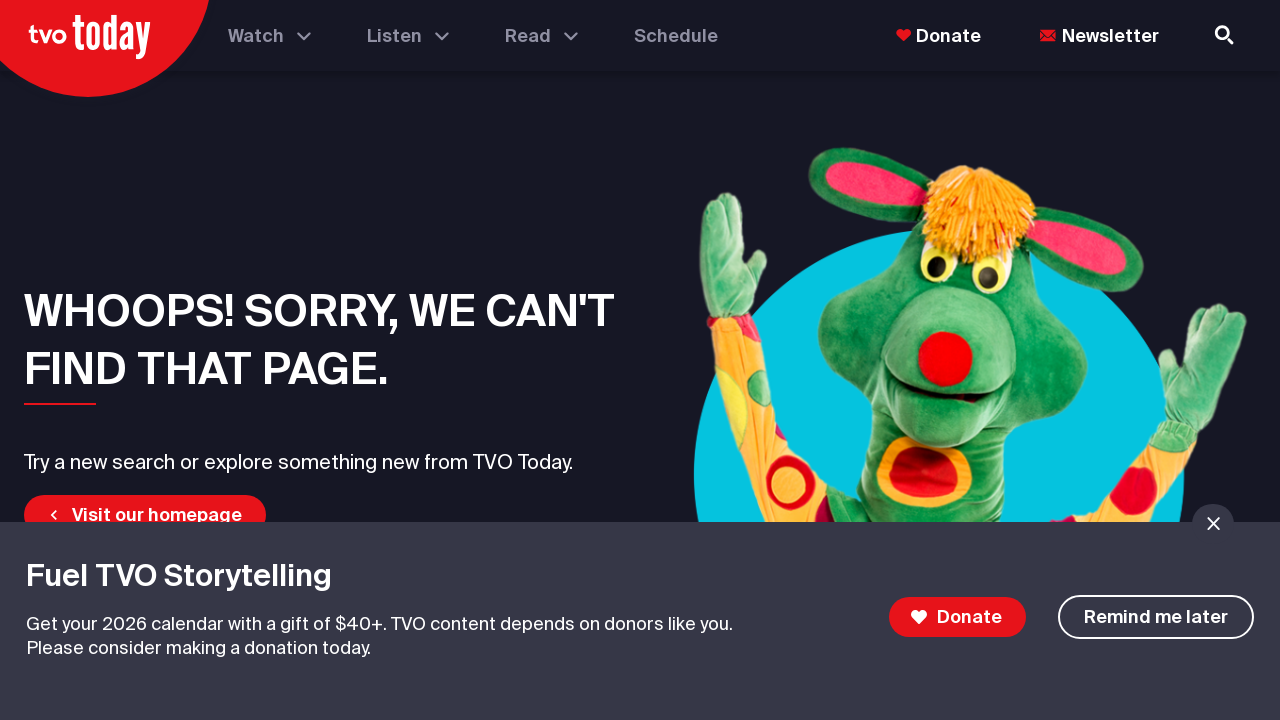